Tests that appropriate error message appears when logging in with invalid password

Starting URL: http://the-internet.herokuapp.com/login

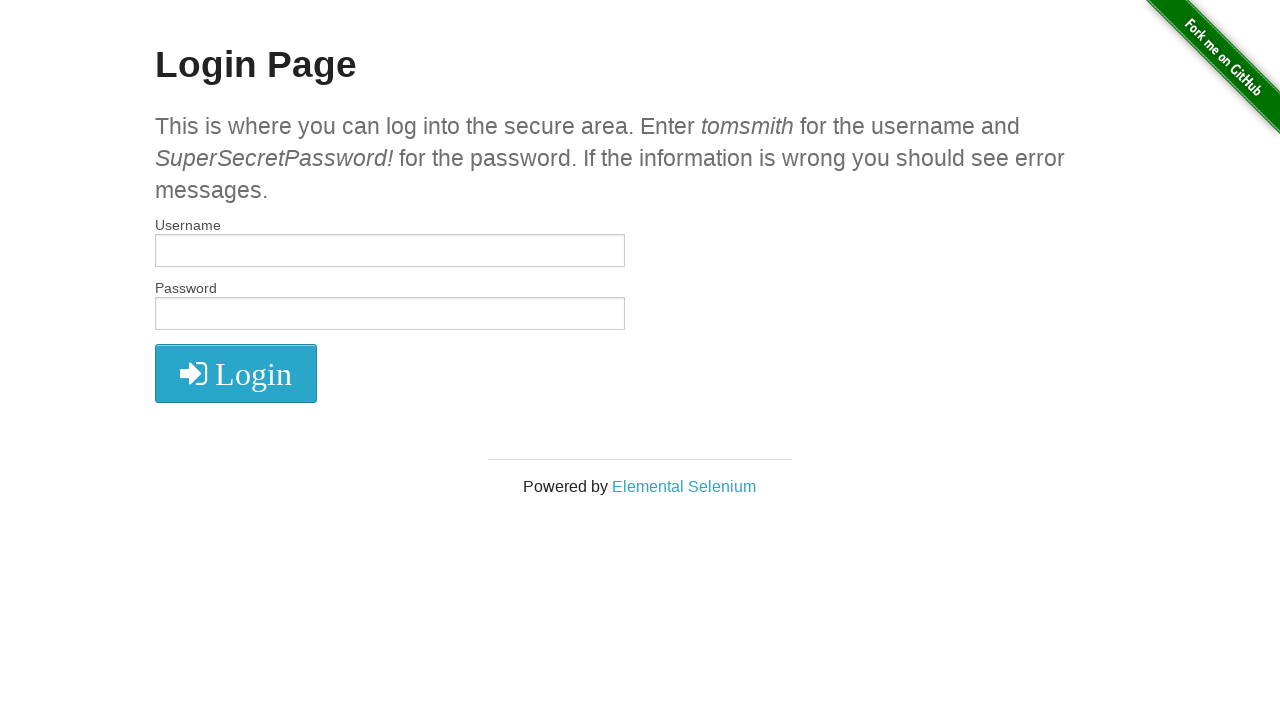

Filled username field with 'tomsmith' on input#username
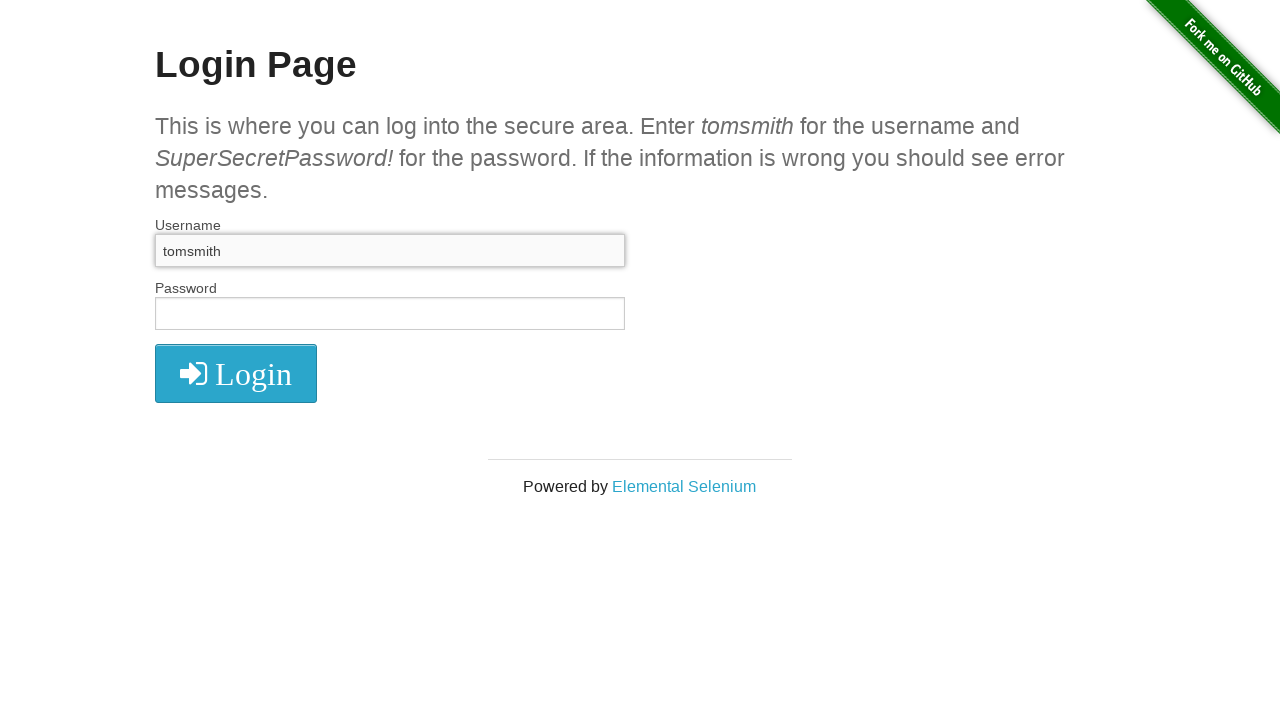

Filled password field with 'invalid_password' on input#password
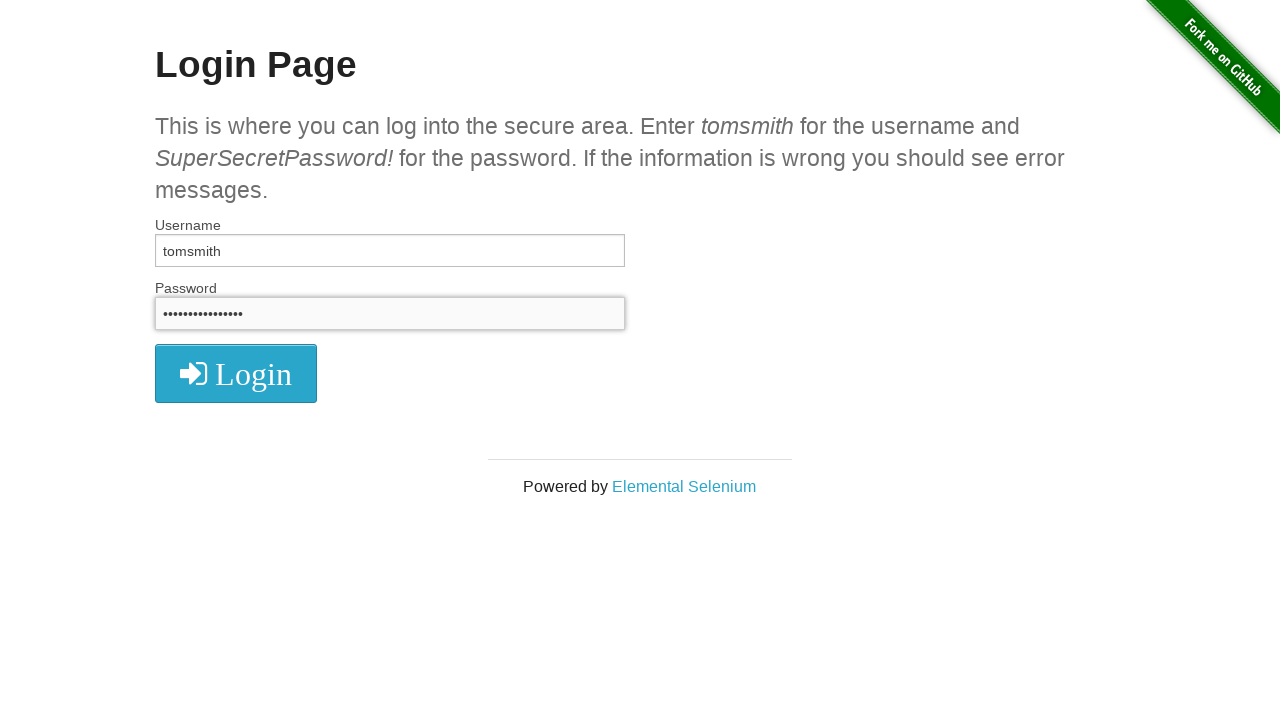

Clicked Login button at (236, 373) on button:has-text('Login')
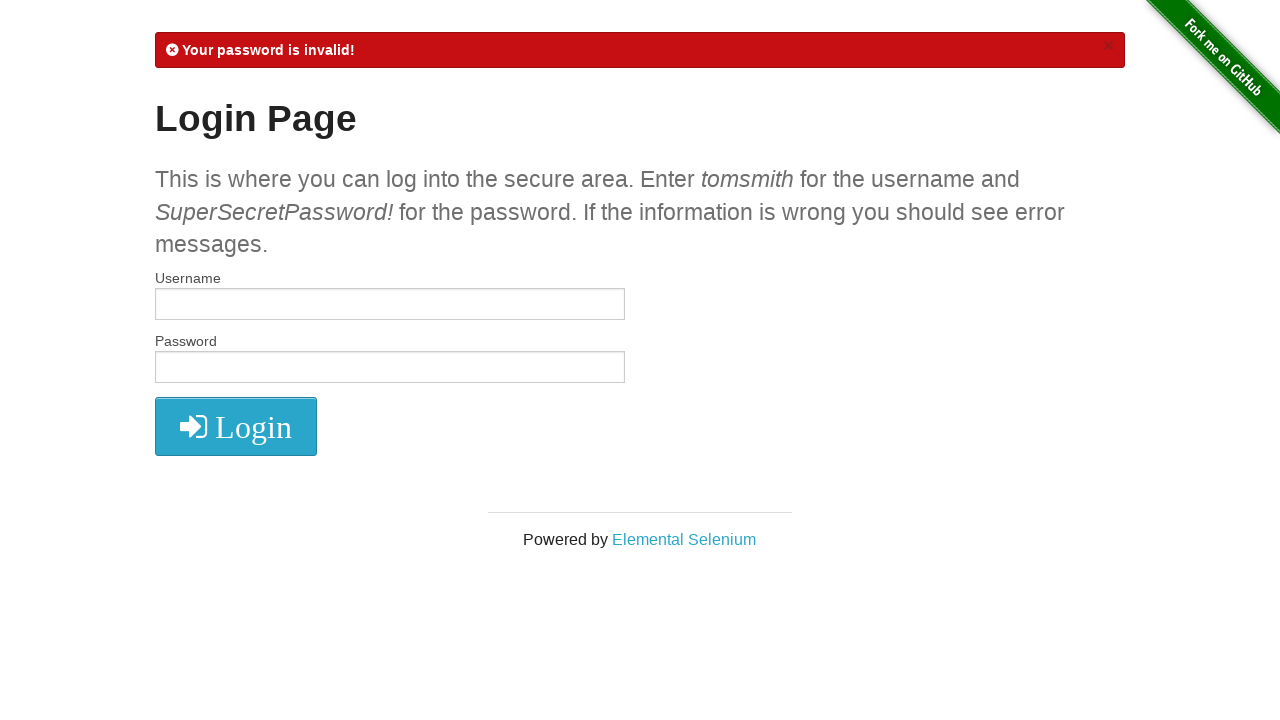

Retrieved error message from flash element
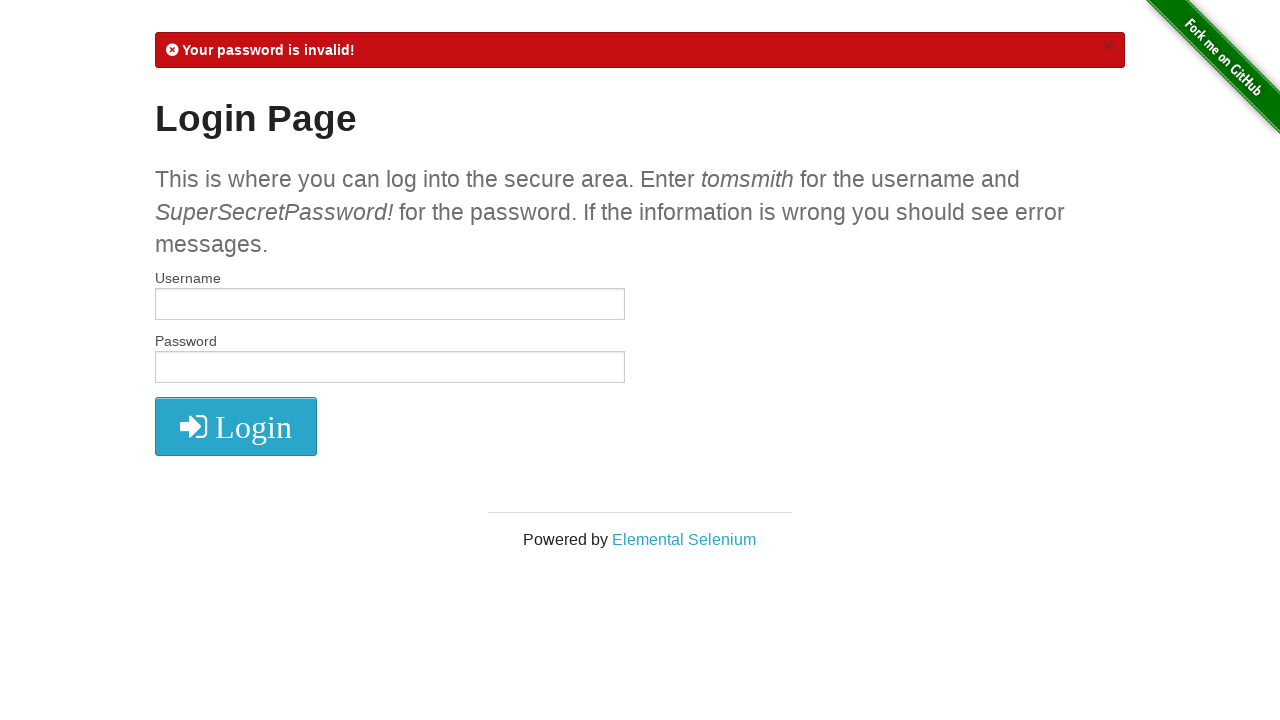

Verified error message contains 'Your password is invalid!'
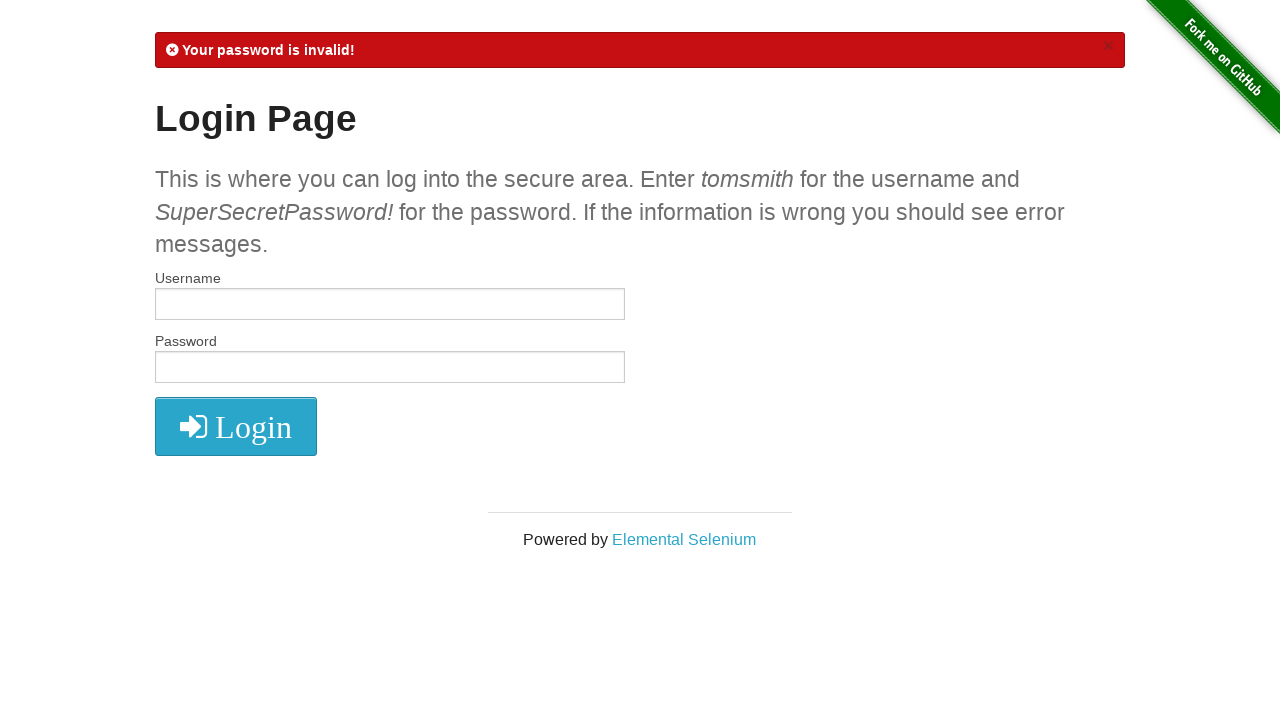

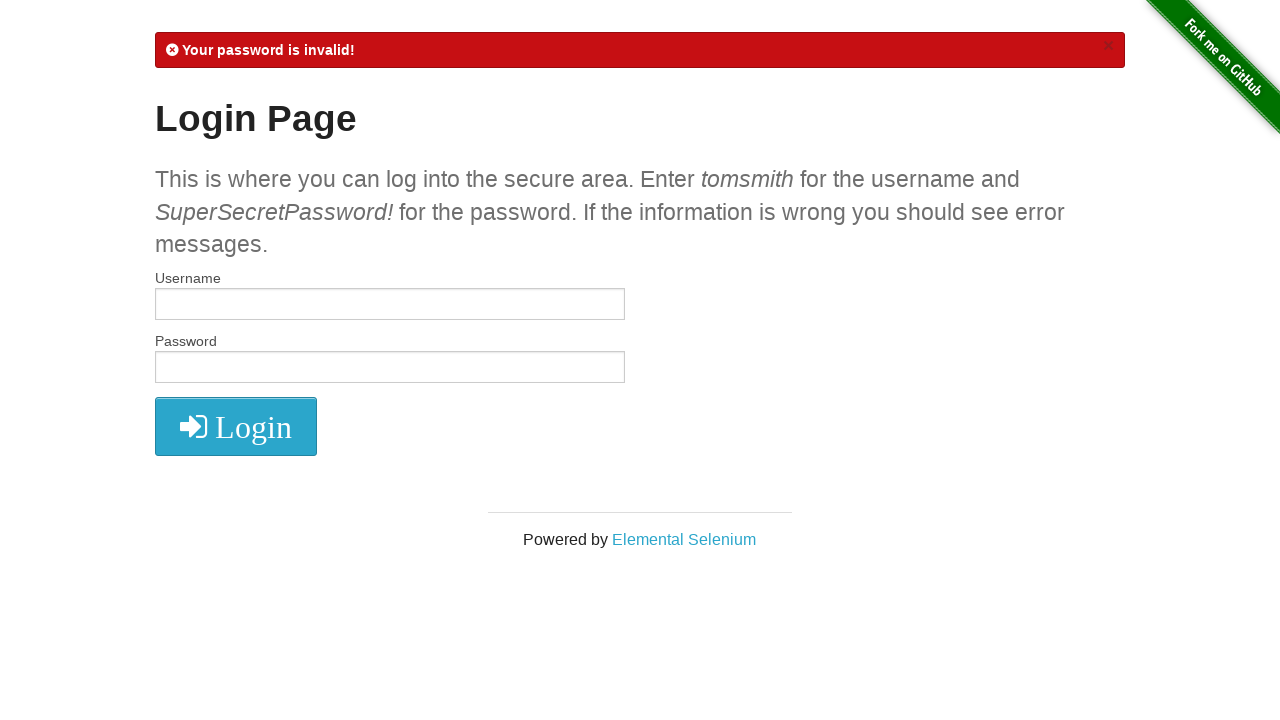